Tests dropdown selection functionality by getting all available options from a dropdown menu and randomly selecting one of them.

Starting URL: https://the-internet.herokuapp.com/dropdown

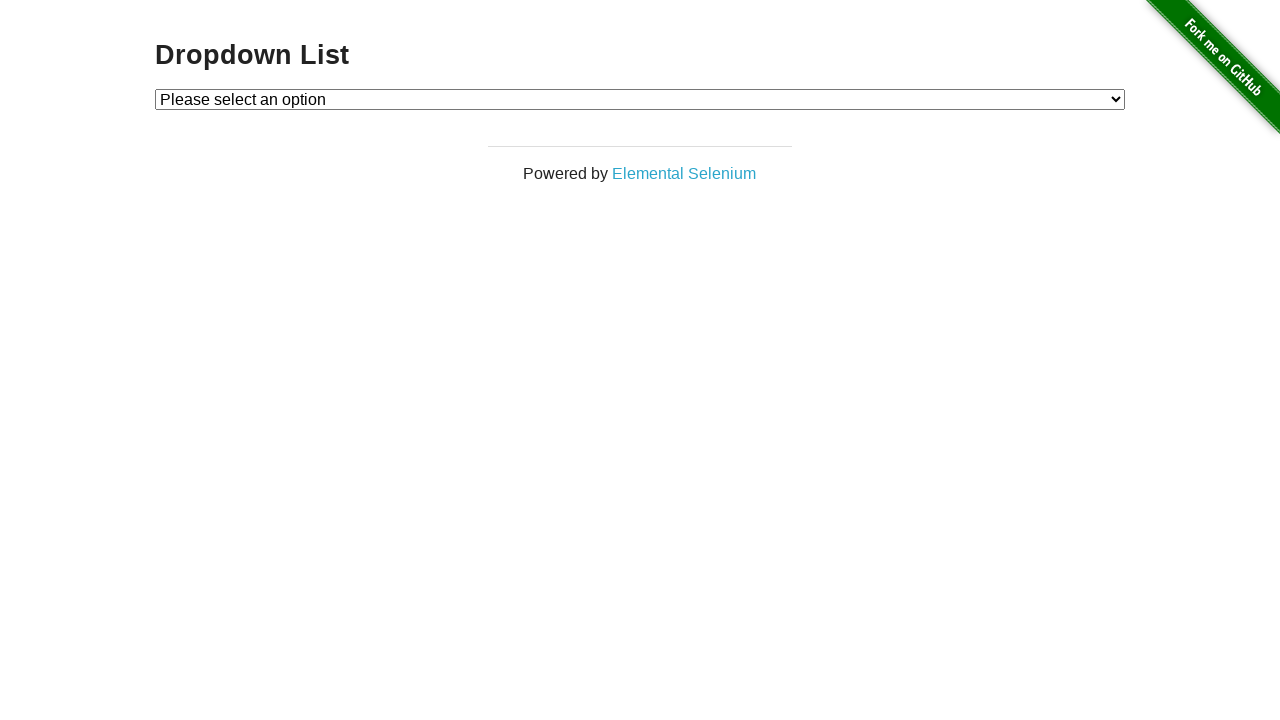

Waited for dropdown element to be present
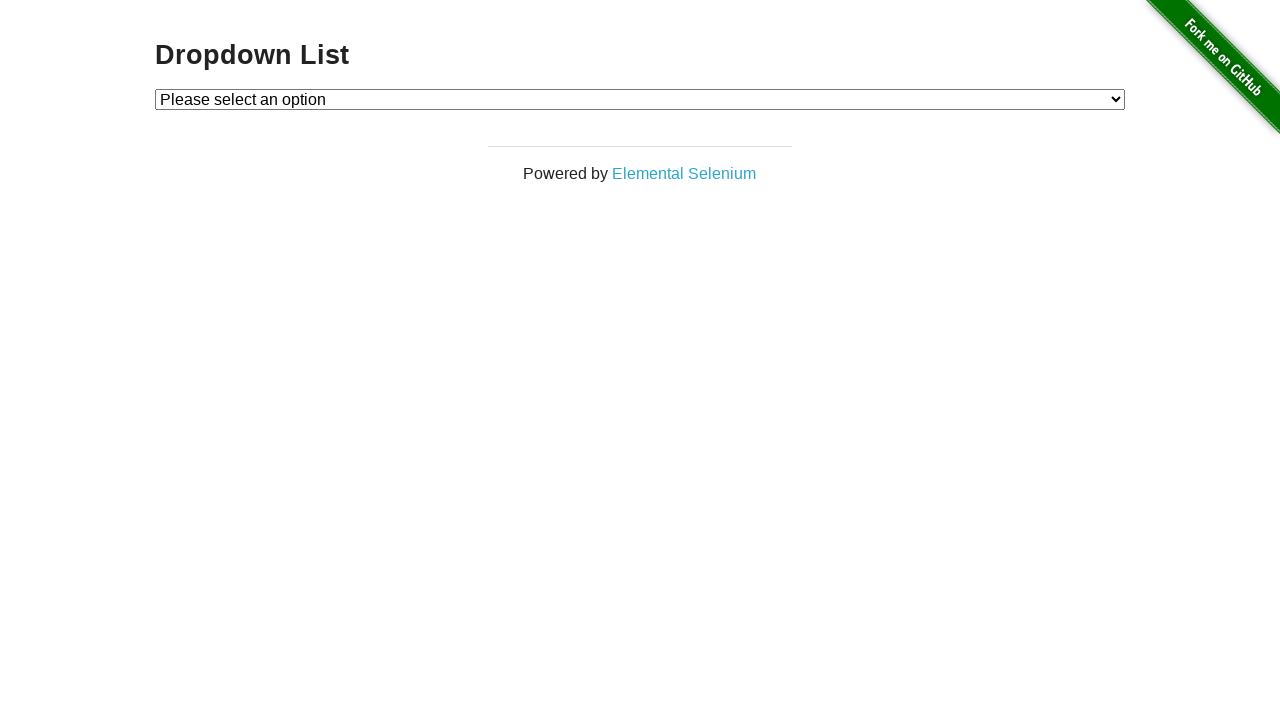

Retrieved all dropdown options
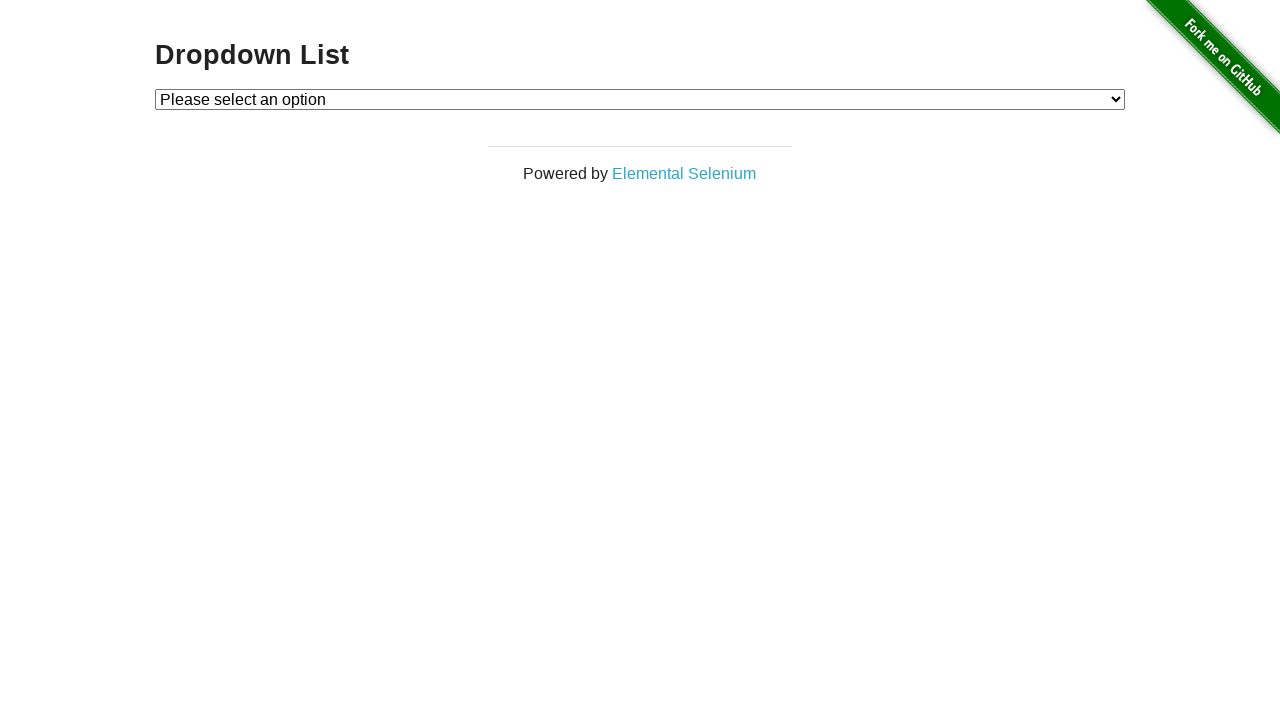

Counted 3 options in dropdown
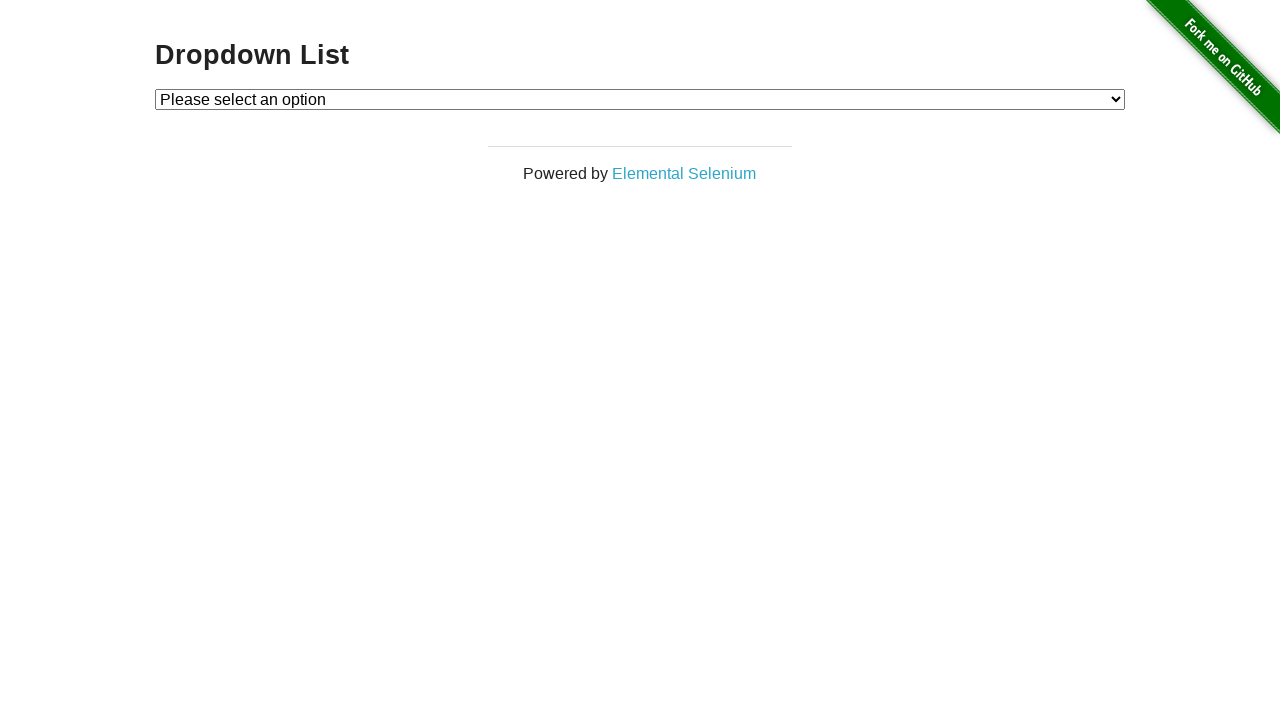

Generated random index 1 for selection
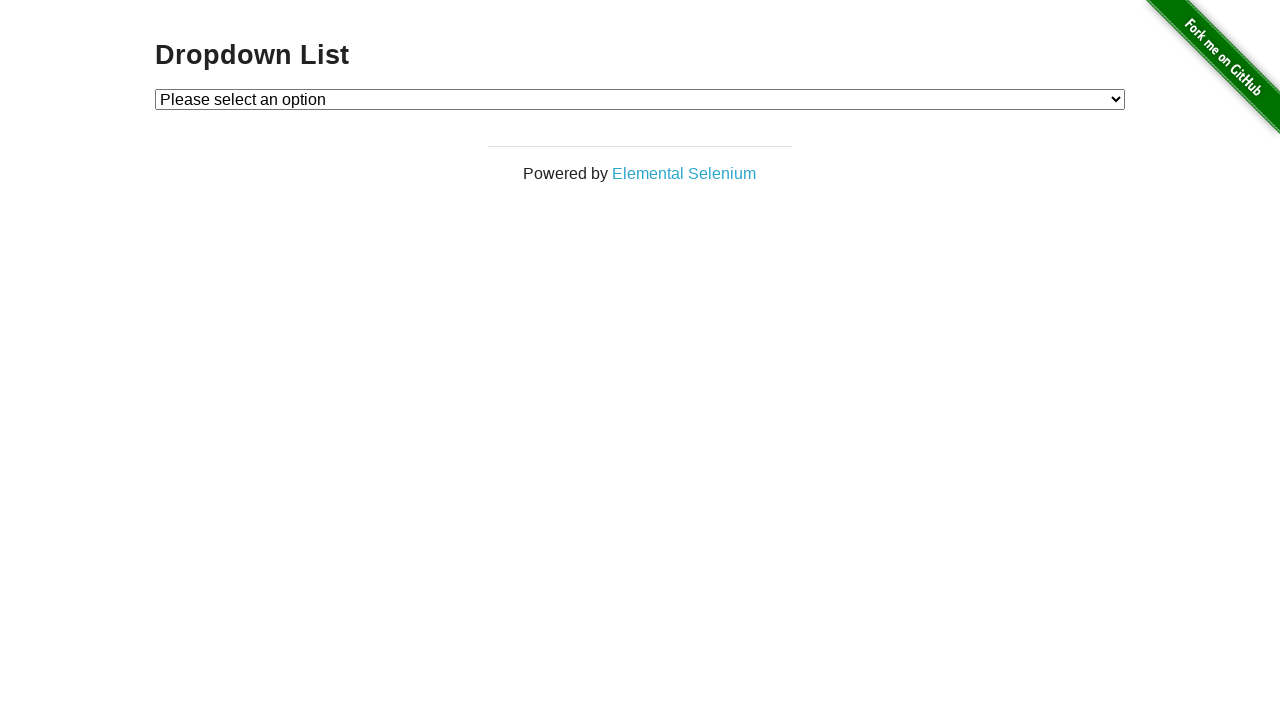

Selected dropdown option at index 1 on #dropdown
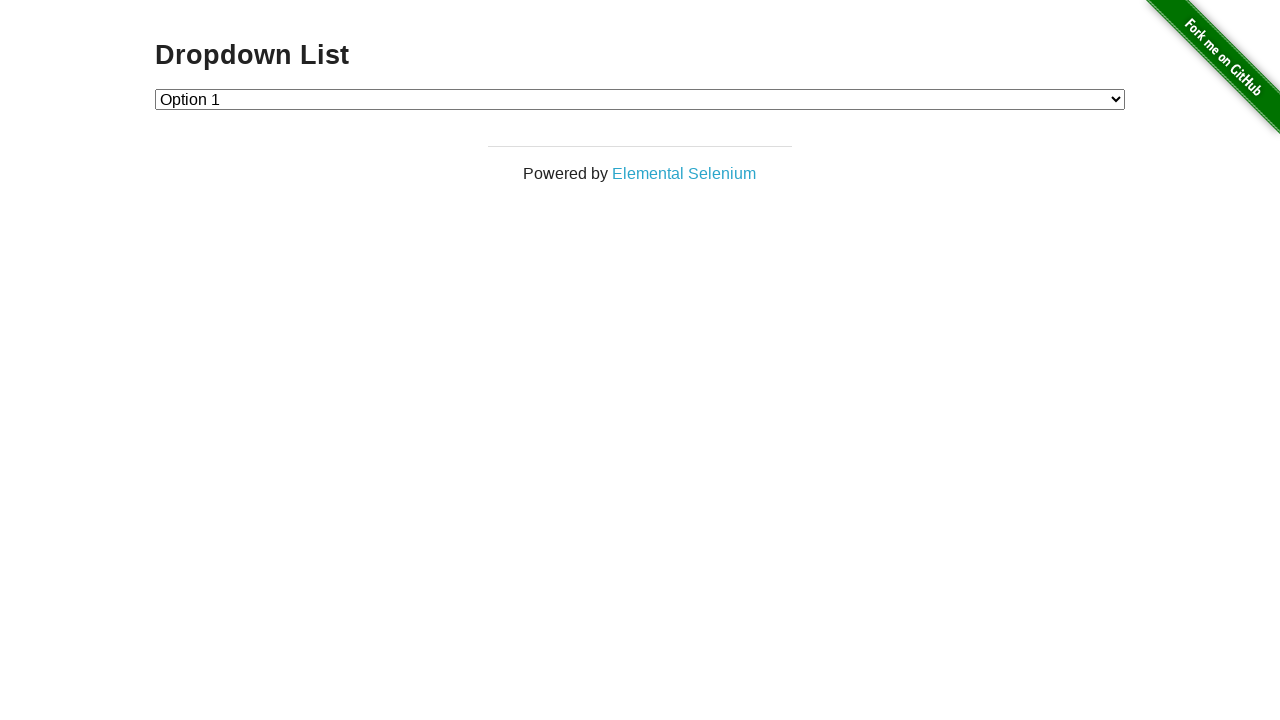

Waited 1000ms for selection to complete
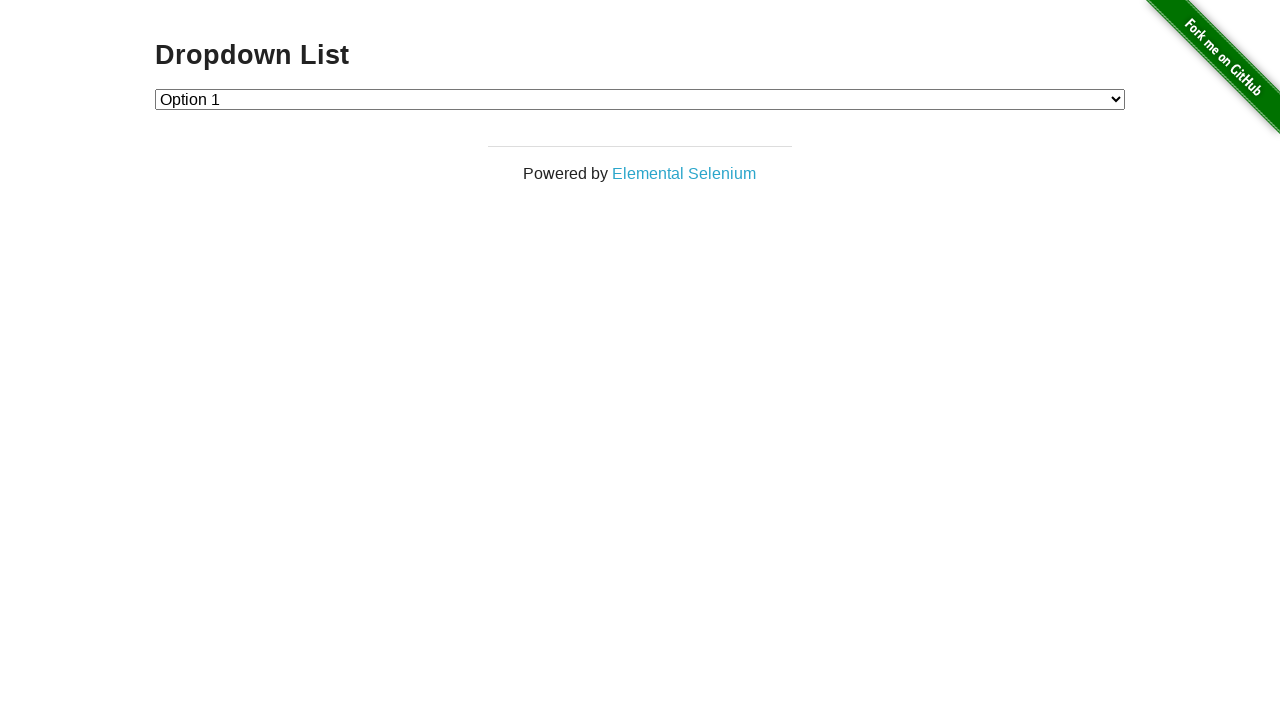

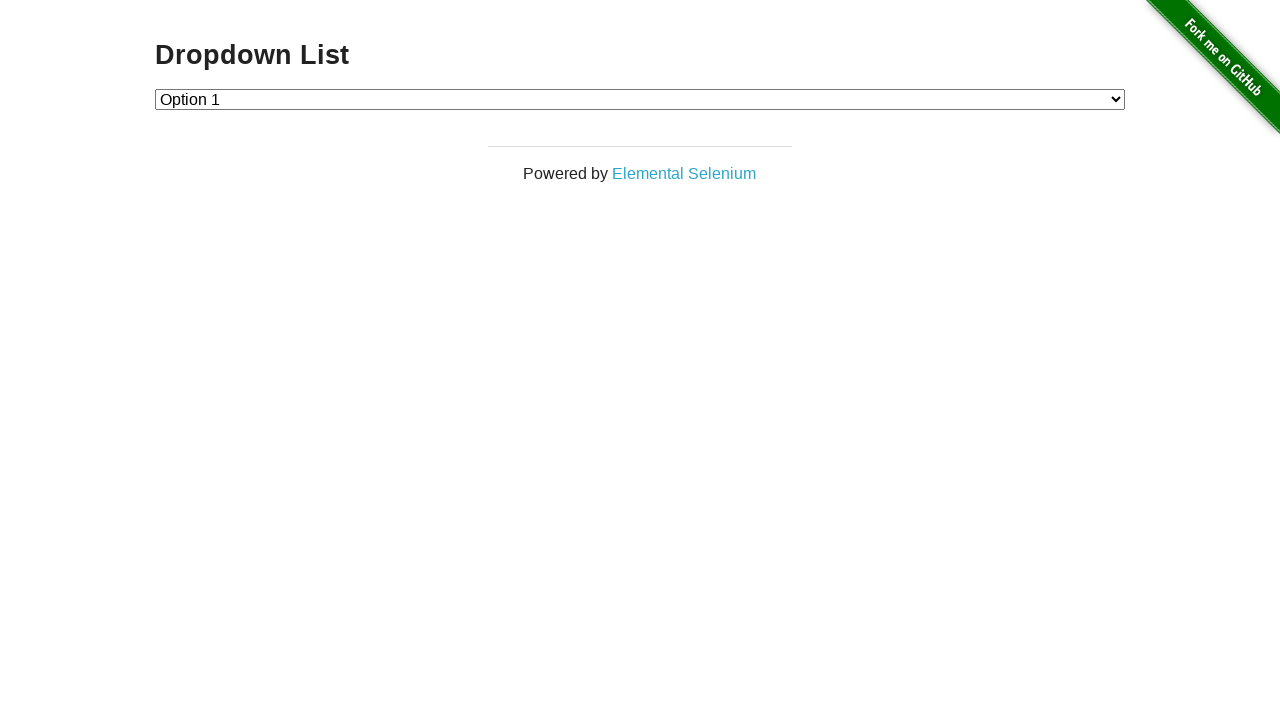